Tests a checkbox form by filling name and comment fields, selecting room type and meal options

Starting URL: https://rori4.github.io/selenium-practice/#/pages/practice/checkbox-form

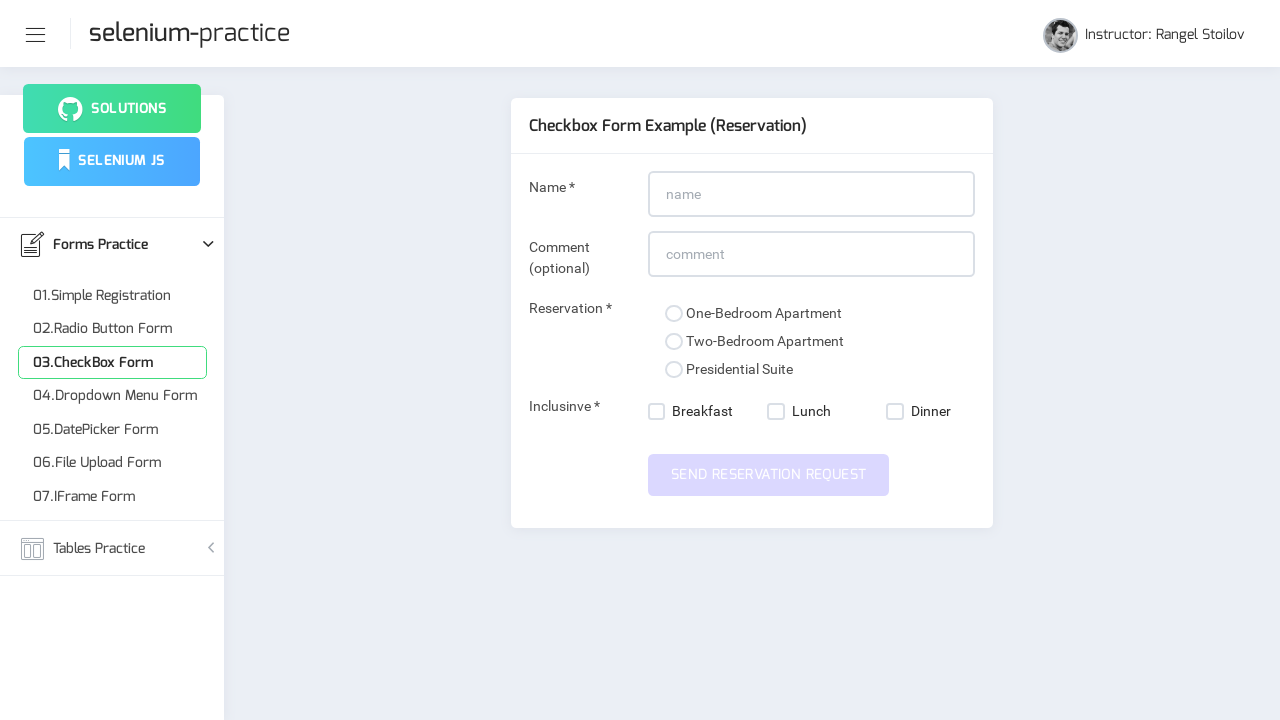

Navigated to checkbox form page
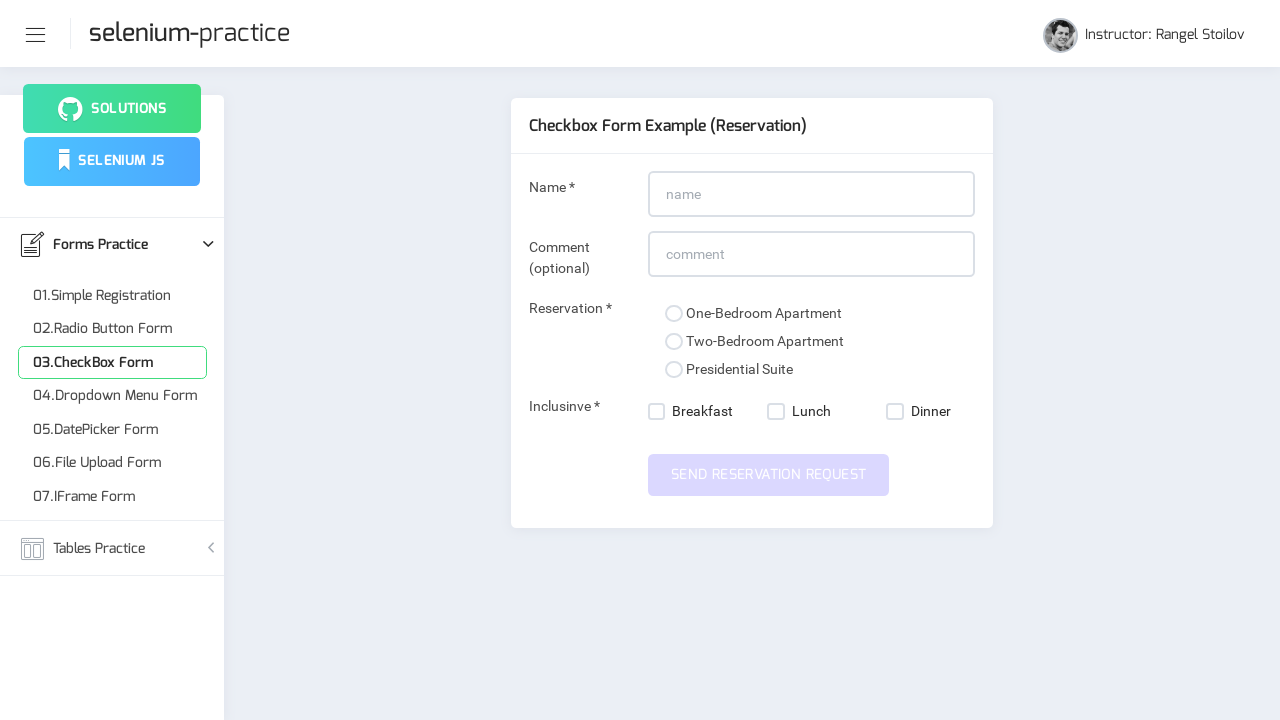

Filled name field with 'John Smith' on #name
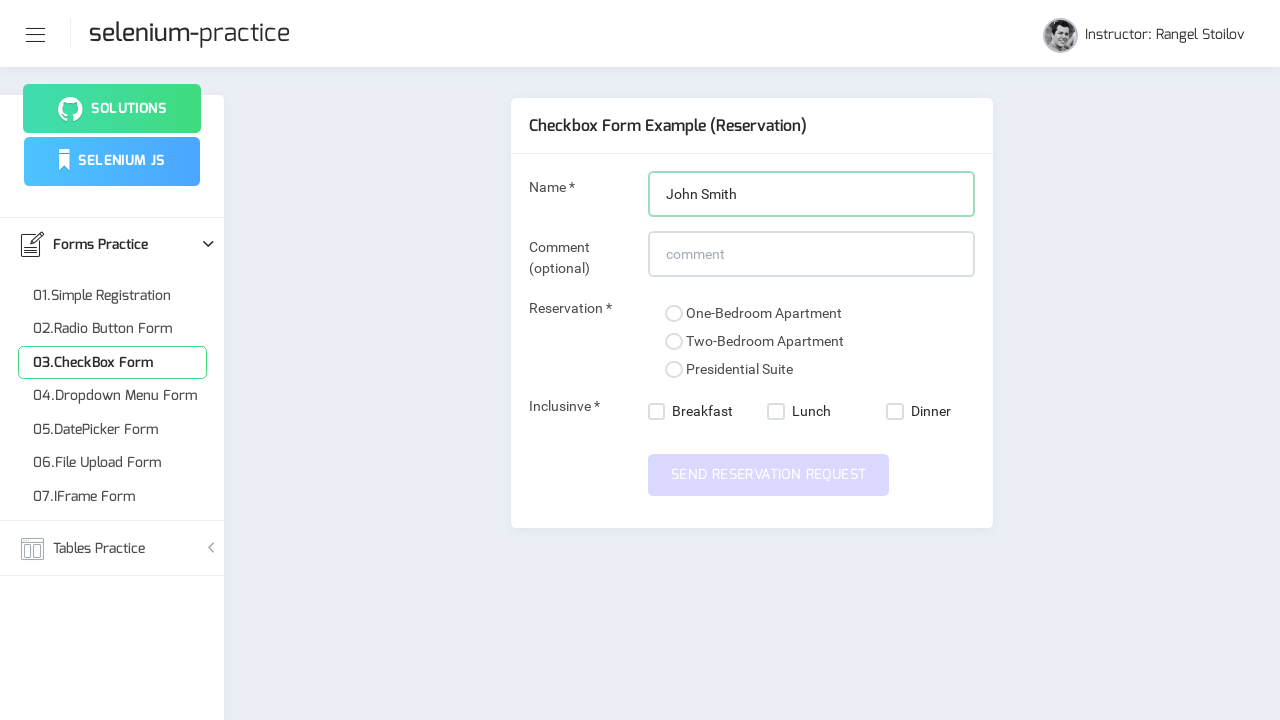

Filled comment field with 'This is a sample comment for testing' on #comment
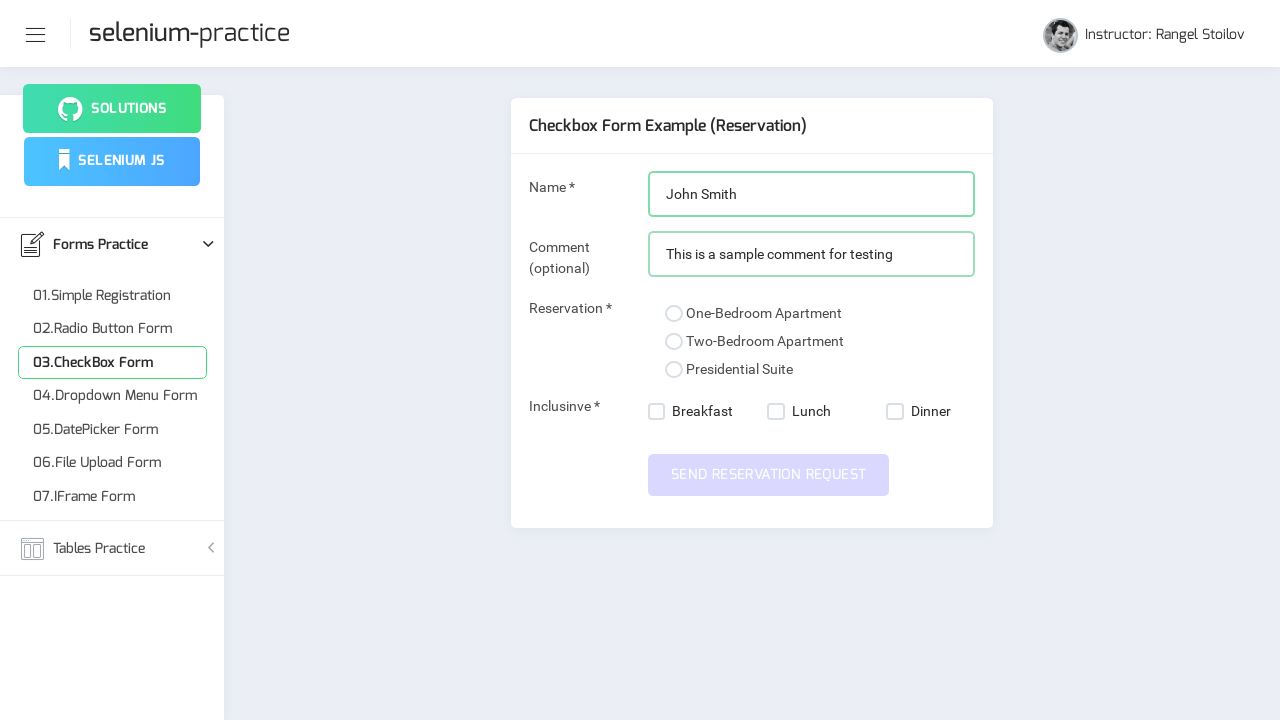

Selected presidential suite room type at (674, 370) on xpath=//input[@value='presidential-suite']/following::span
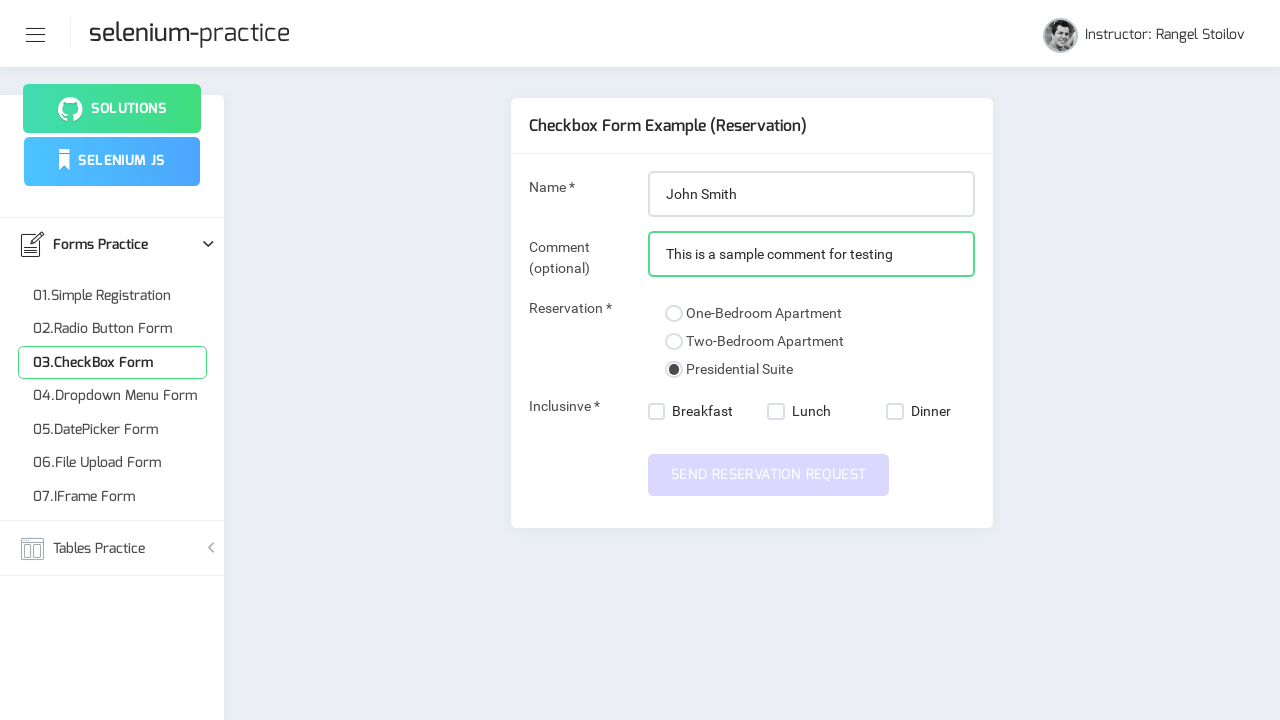

Selected breakfast meal option at (657, 412) on xpath=//nb-checkbox[@value='breakfast']/label/span
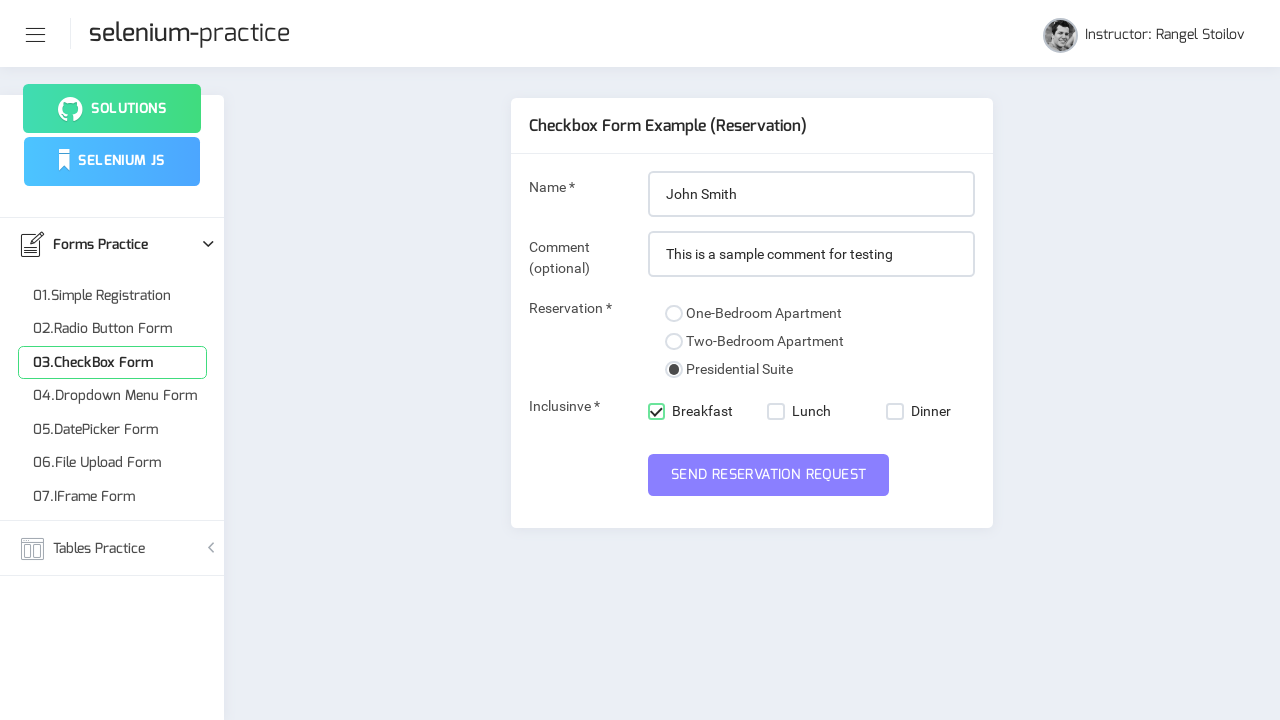

Selected lunch meal option at (776, 412) on xpath=//nb-checkbox[@value='lunch']/label/span
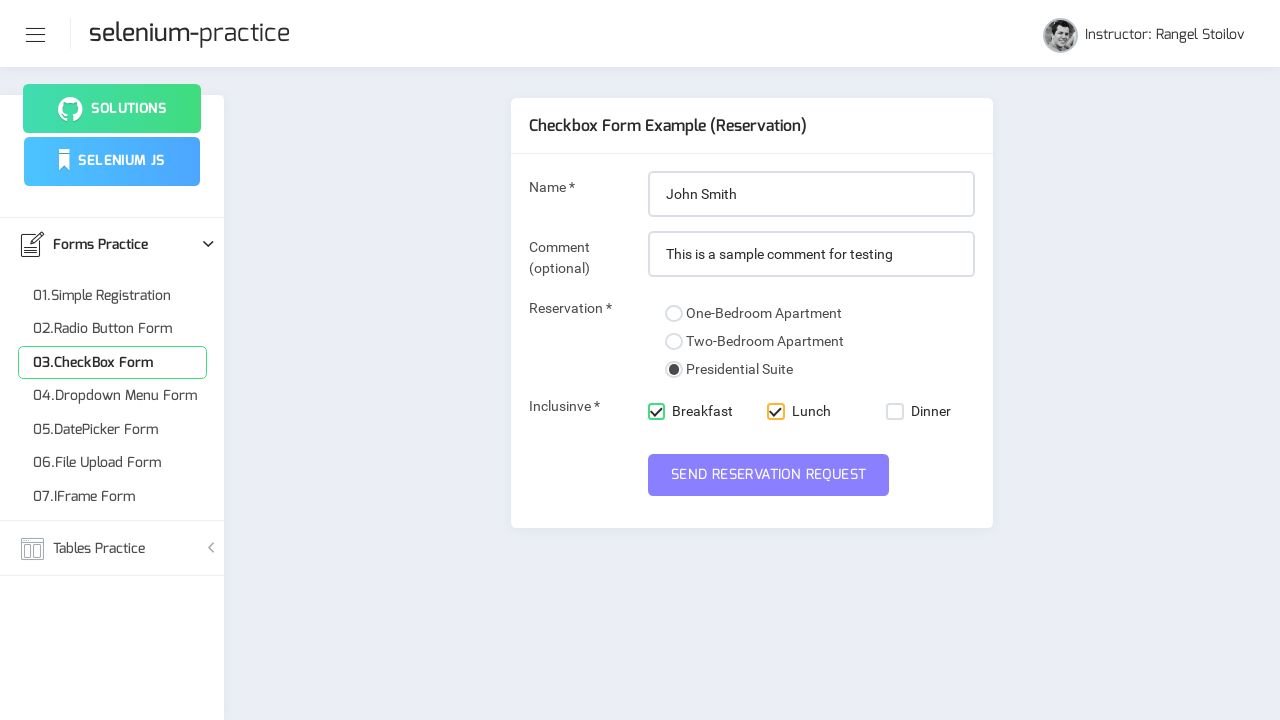

Submitted the checkbox form at (769, 475) on #submit
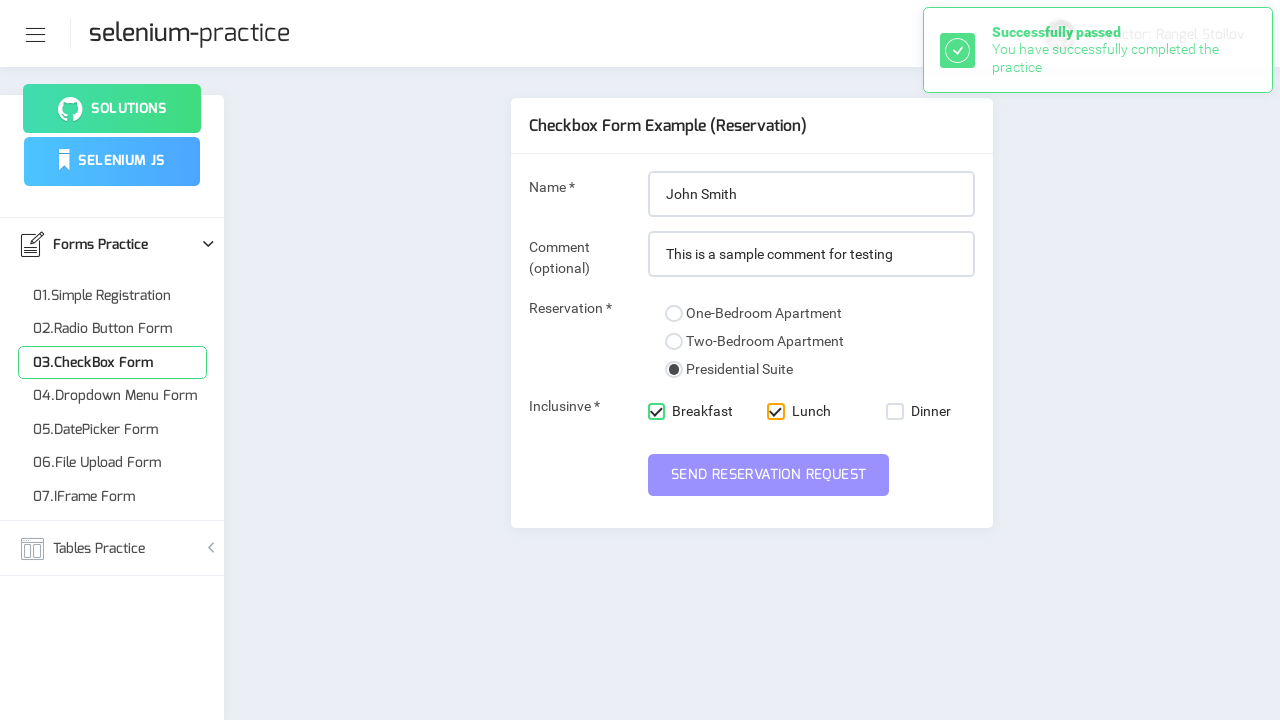

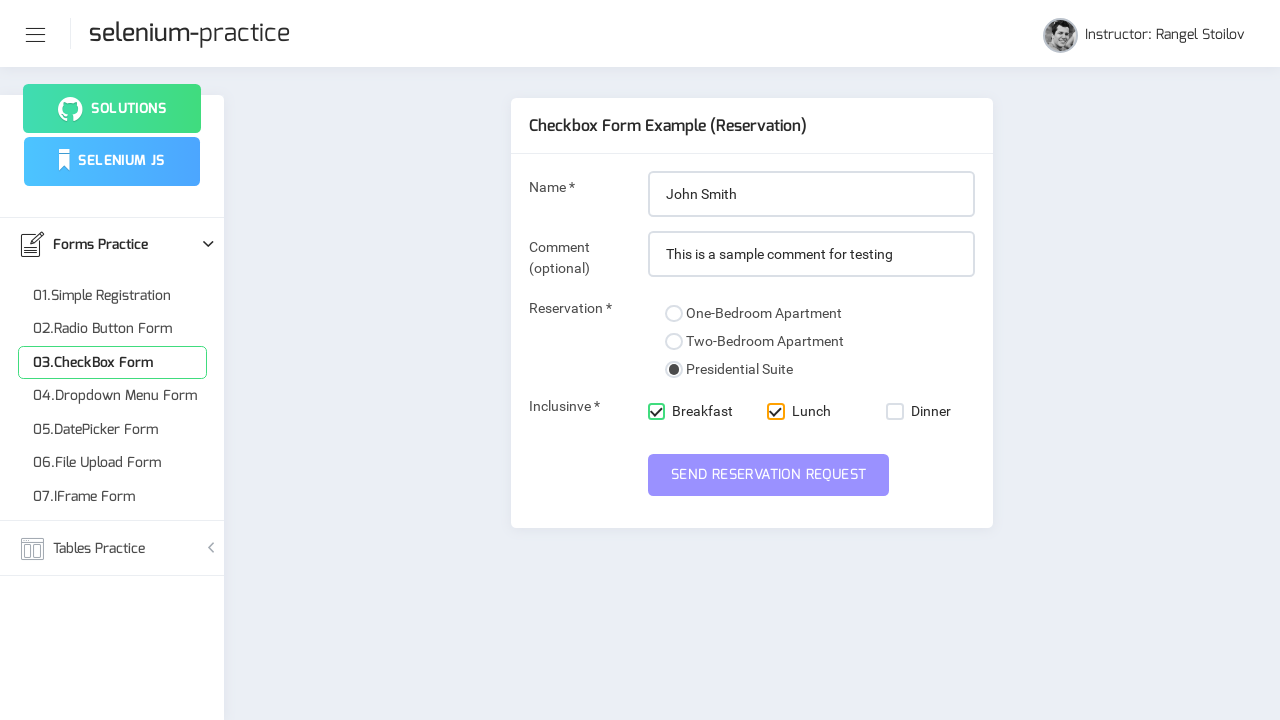